Tests textbox functionality on a contact form by locating a username input field and entering text into it

Starting URL: https://www.mycontactform.com/

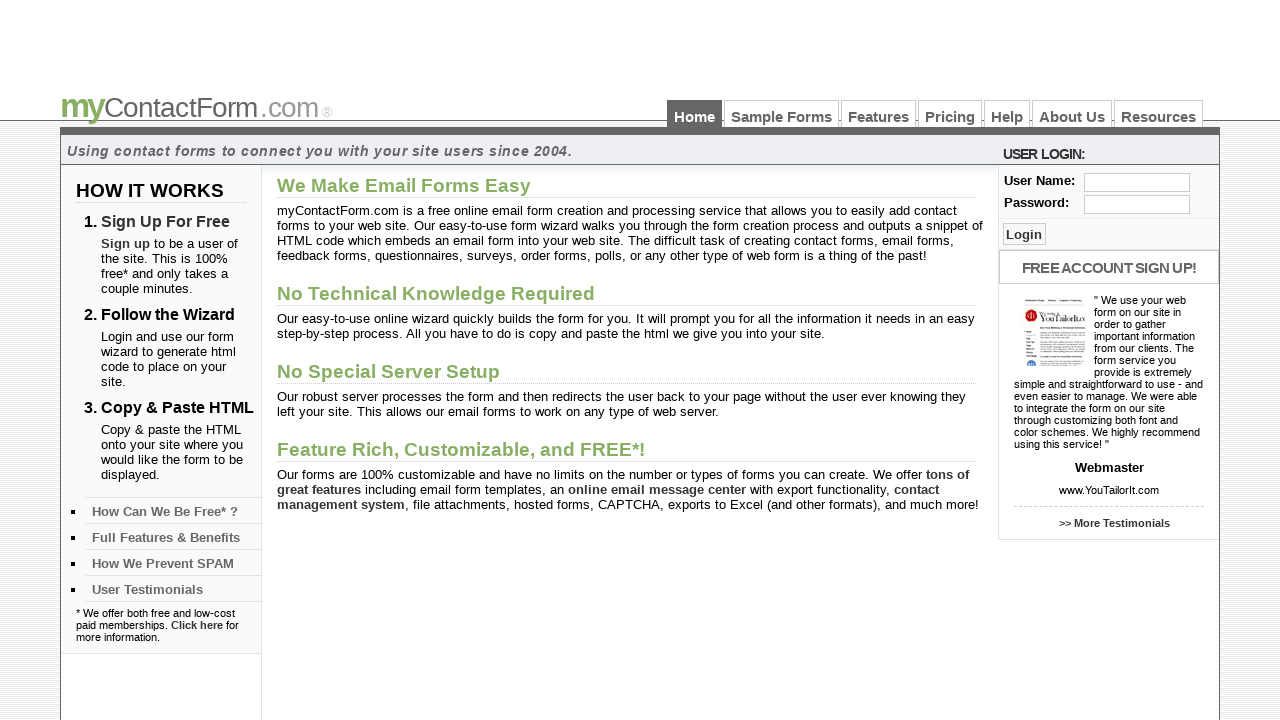

Username textbox (#user) is now visible
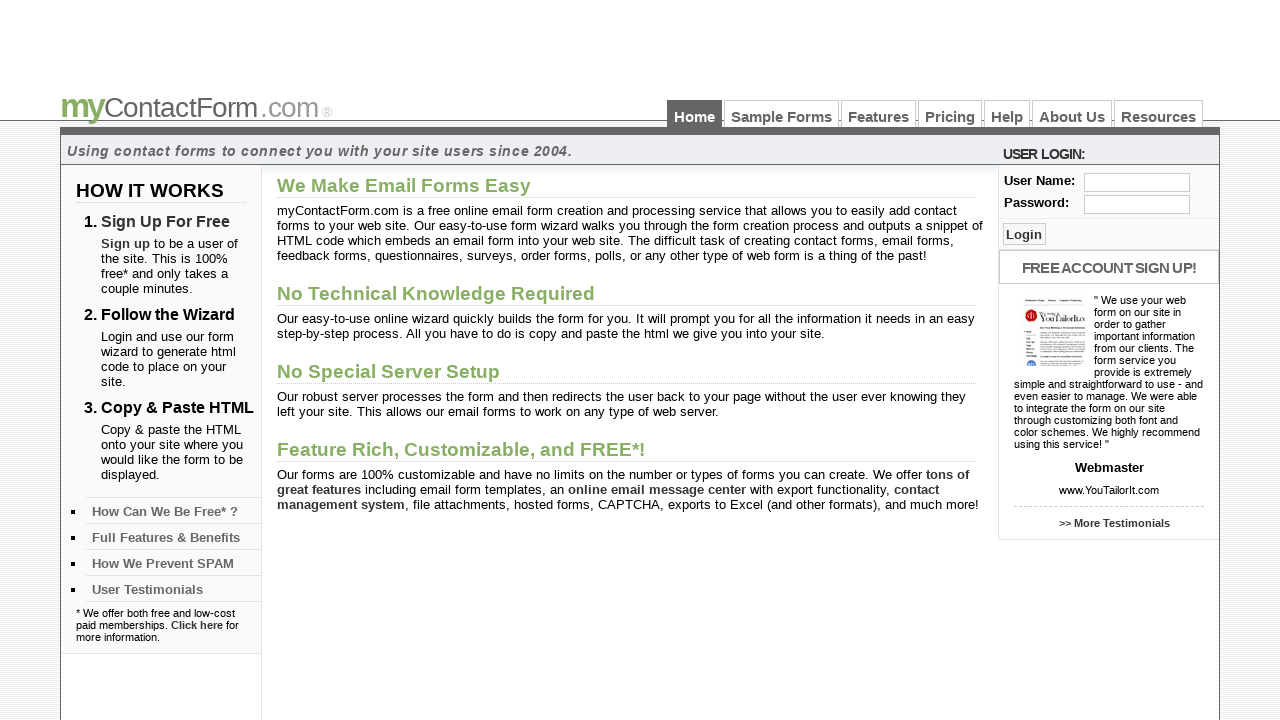

Entered 'Ruken Patel' into the username textbox on #user
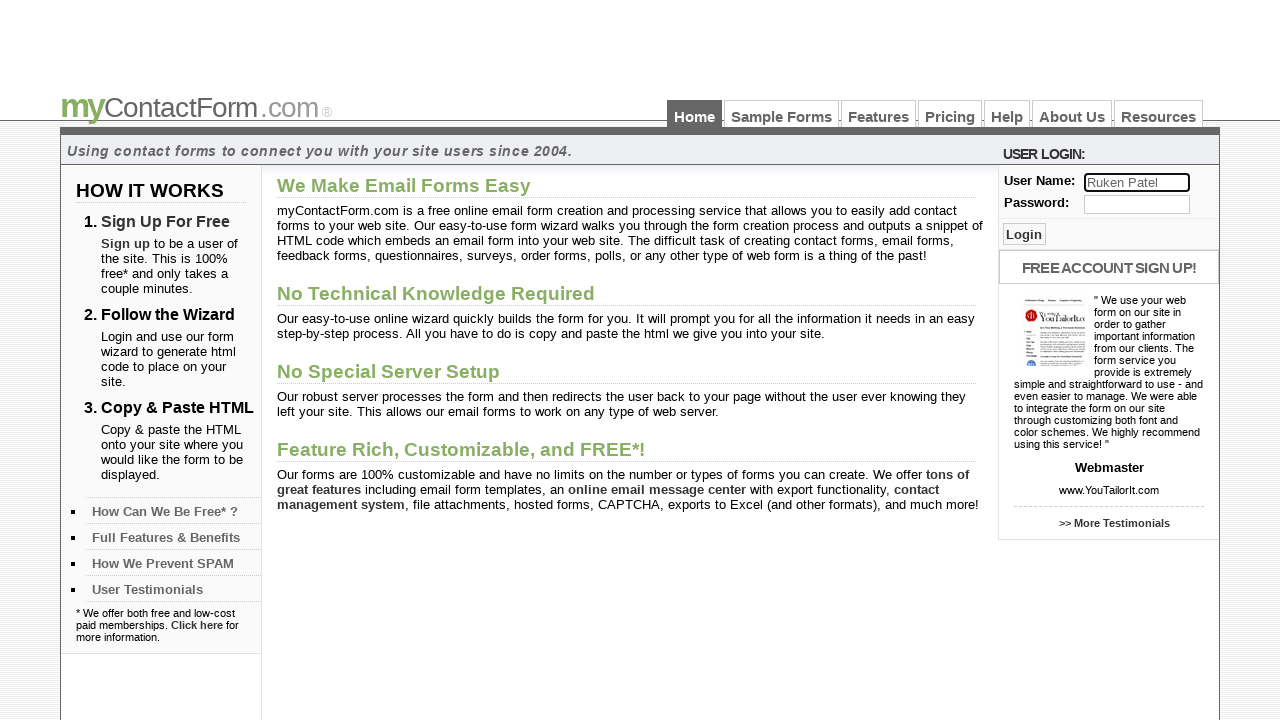

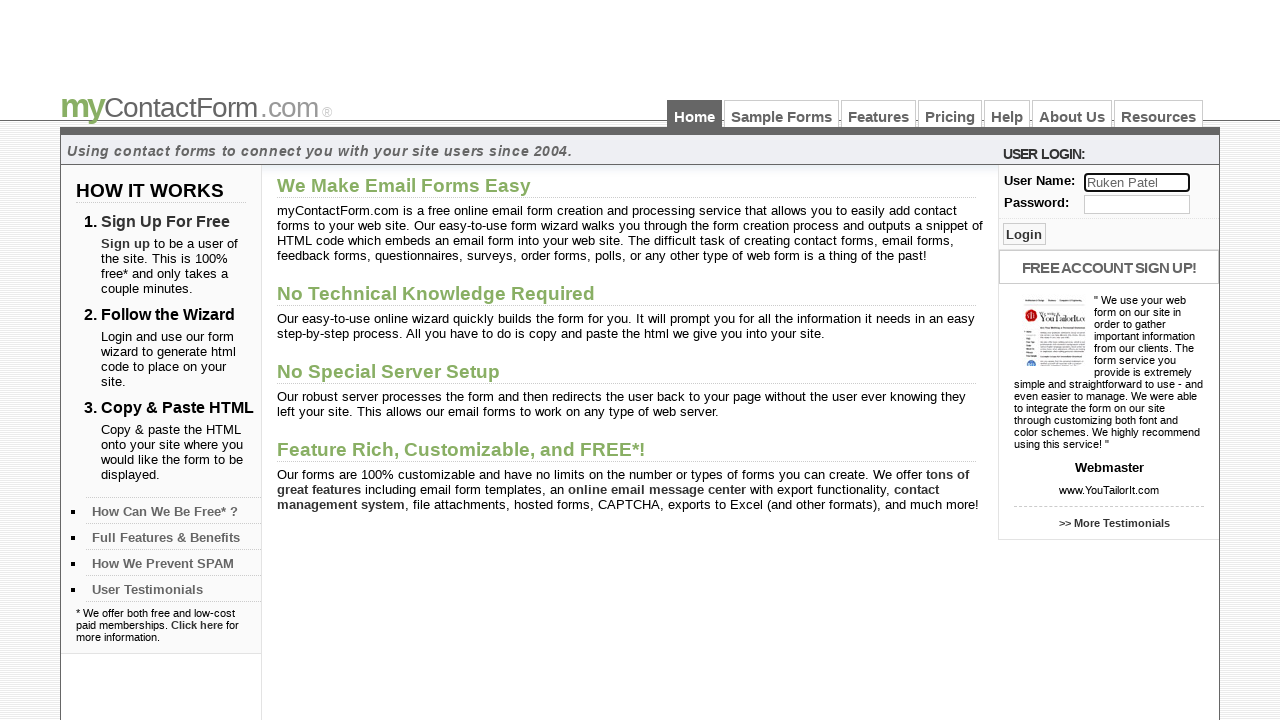